Tests page refresh functionality by verifying the timestamp in the page title changes after refresh

Starting URL: https://testpages.herokuapp.com/refresh.php

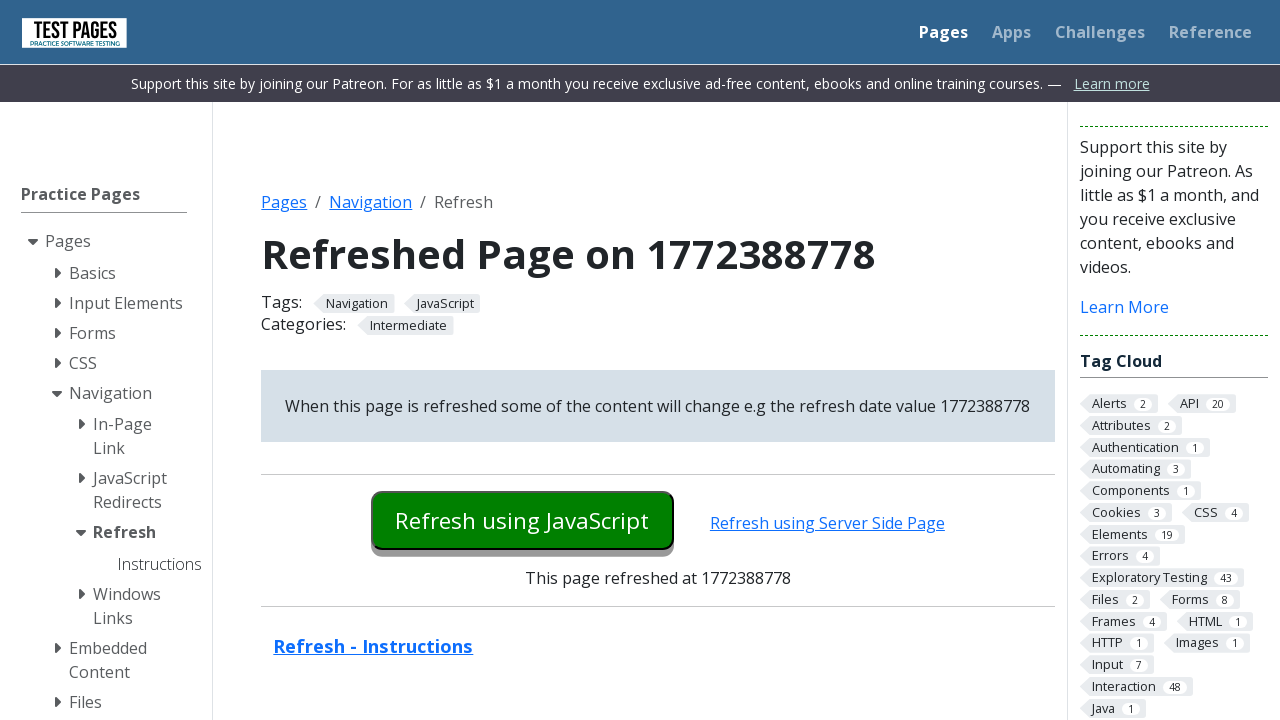

Waited for page to load (domcontentloaded)
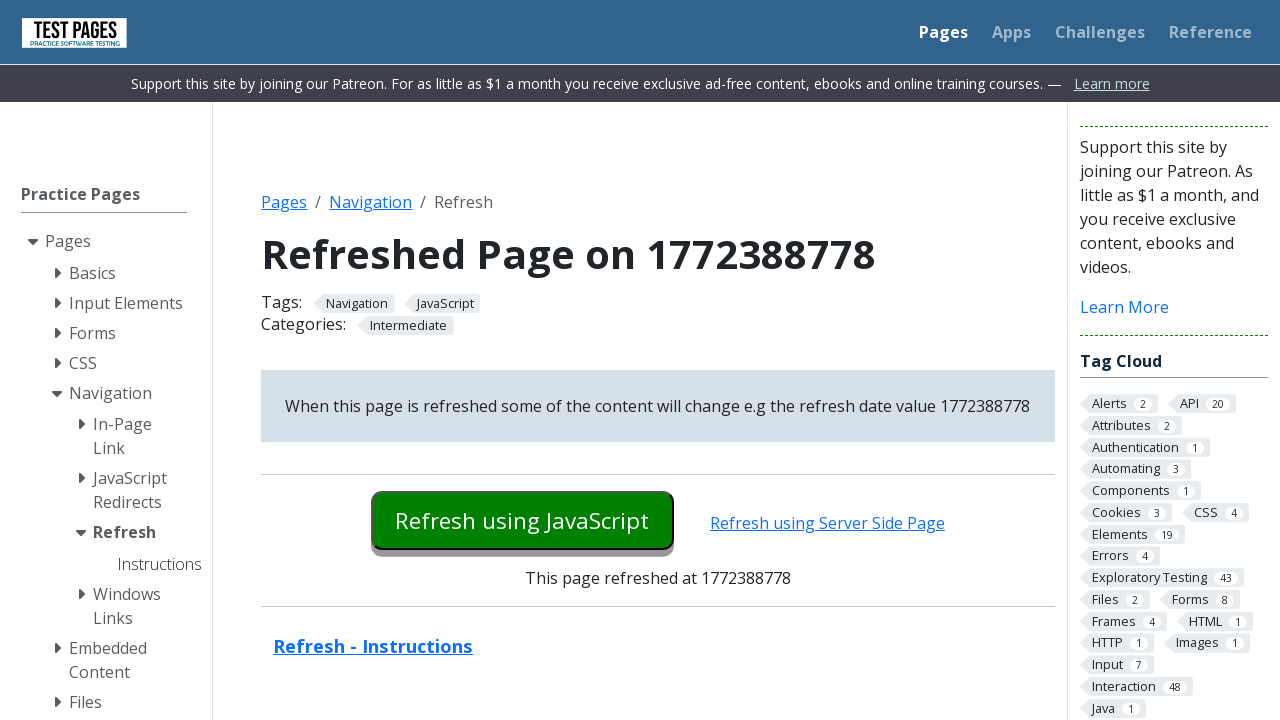

Retrieved initial page title: Refreshed Page on 1772388778
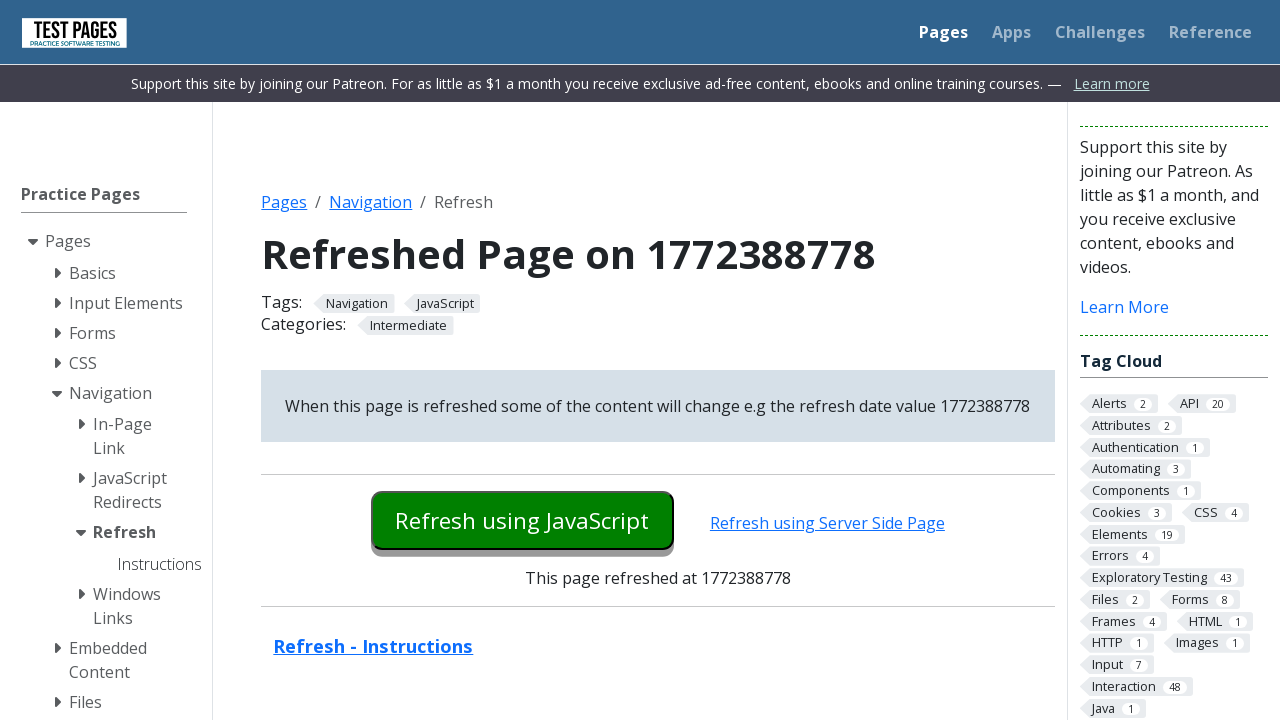

Verified initial title starts with 'Refreshed Page on '
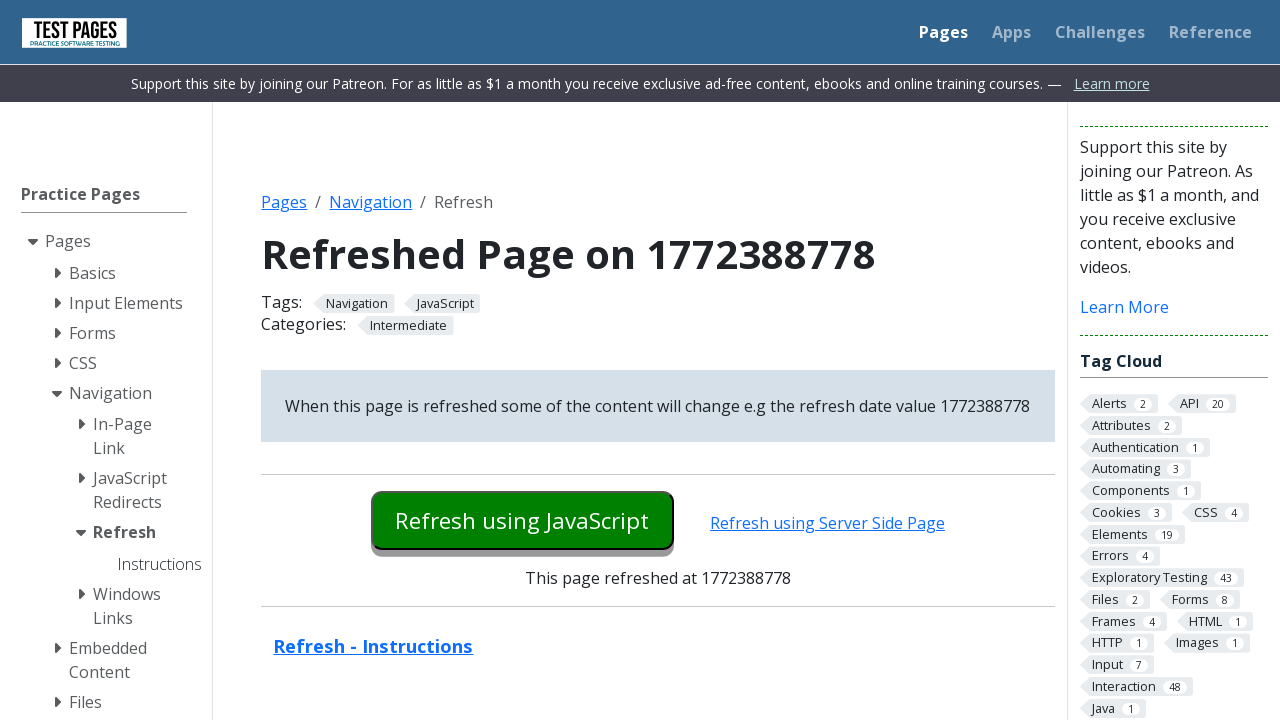

Extracted initial timestamp: 1772388778
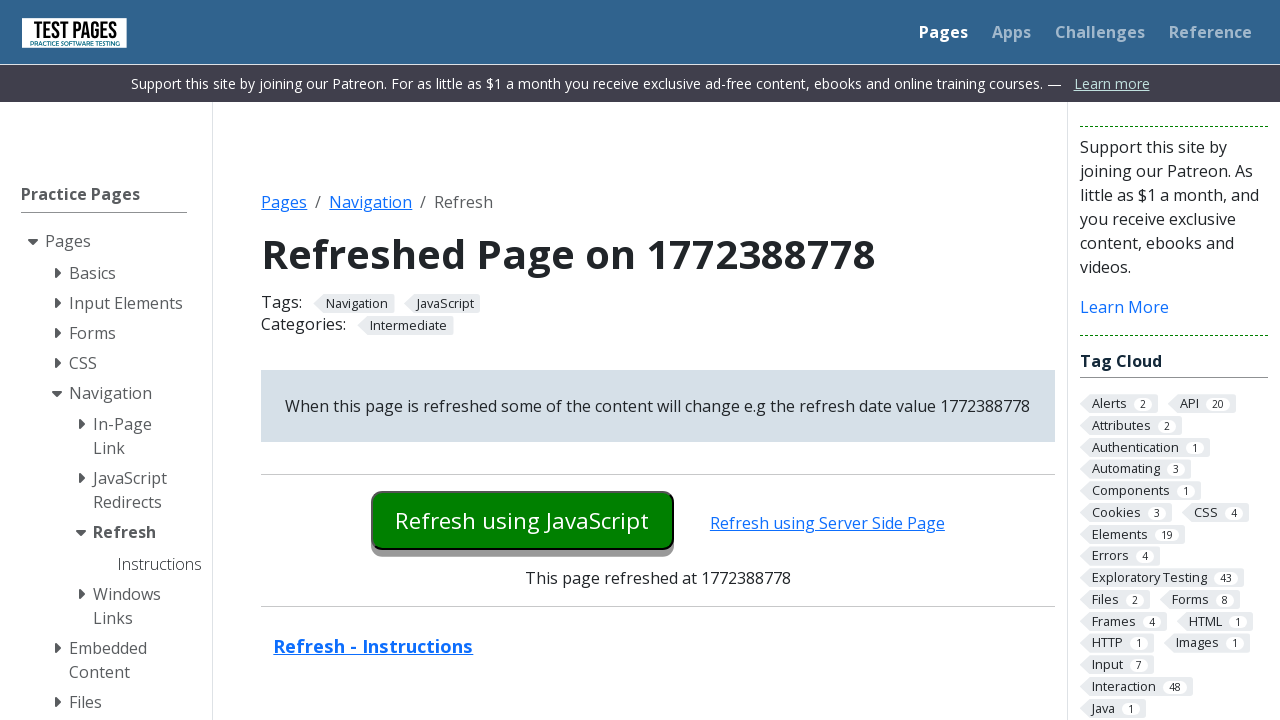

Waited 2 seconds to allow time to advance
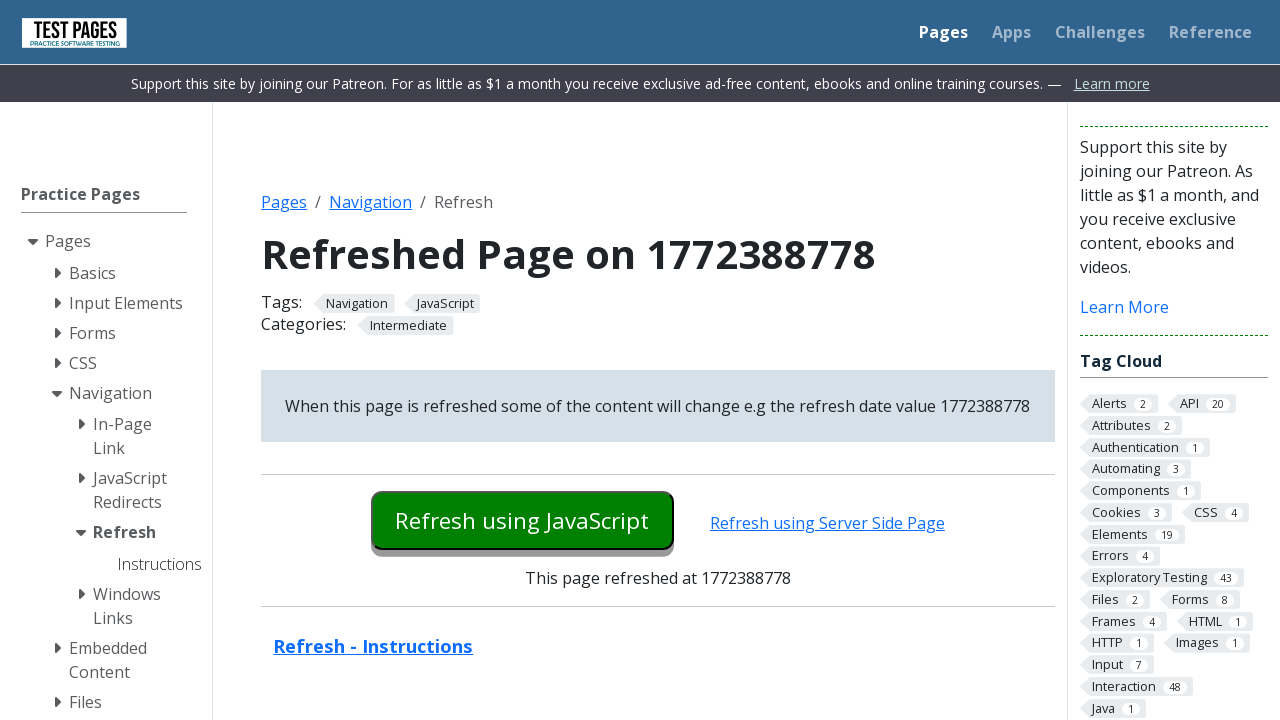

Reloaded the page
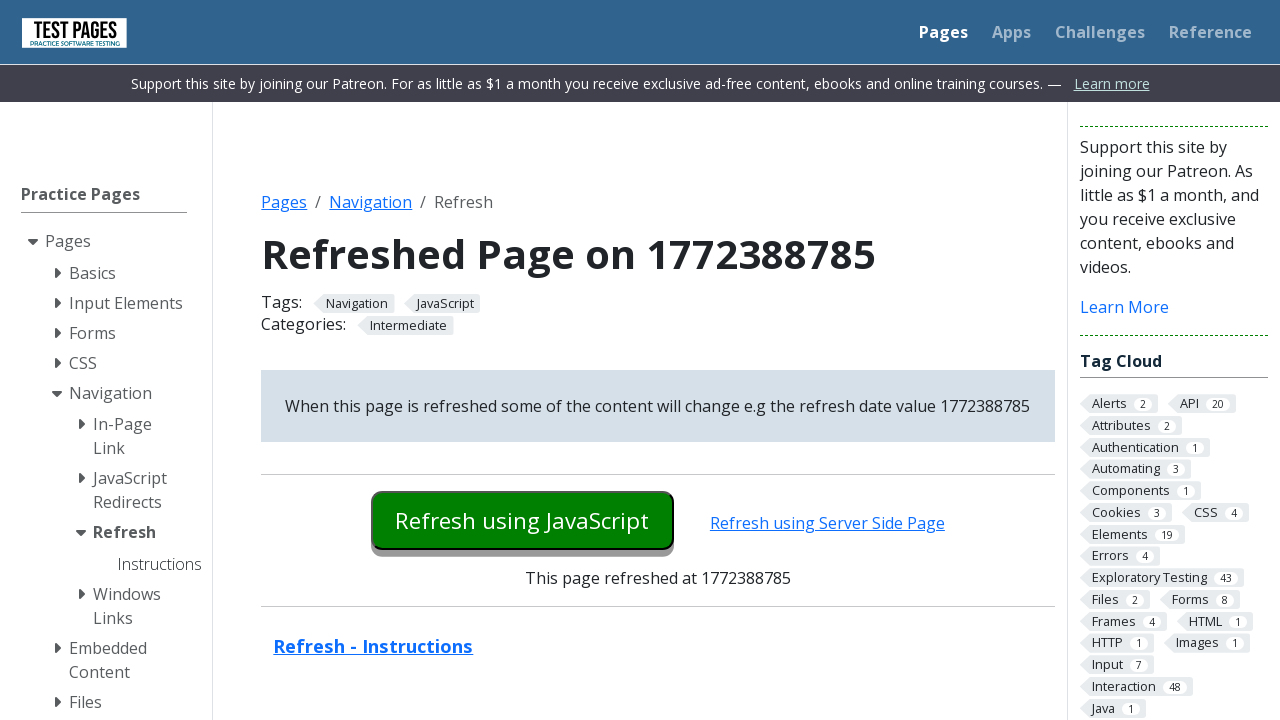

Waited for refreshed page to load (domcontentloaded)
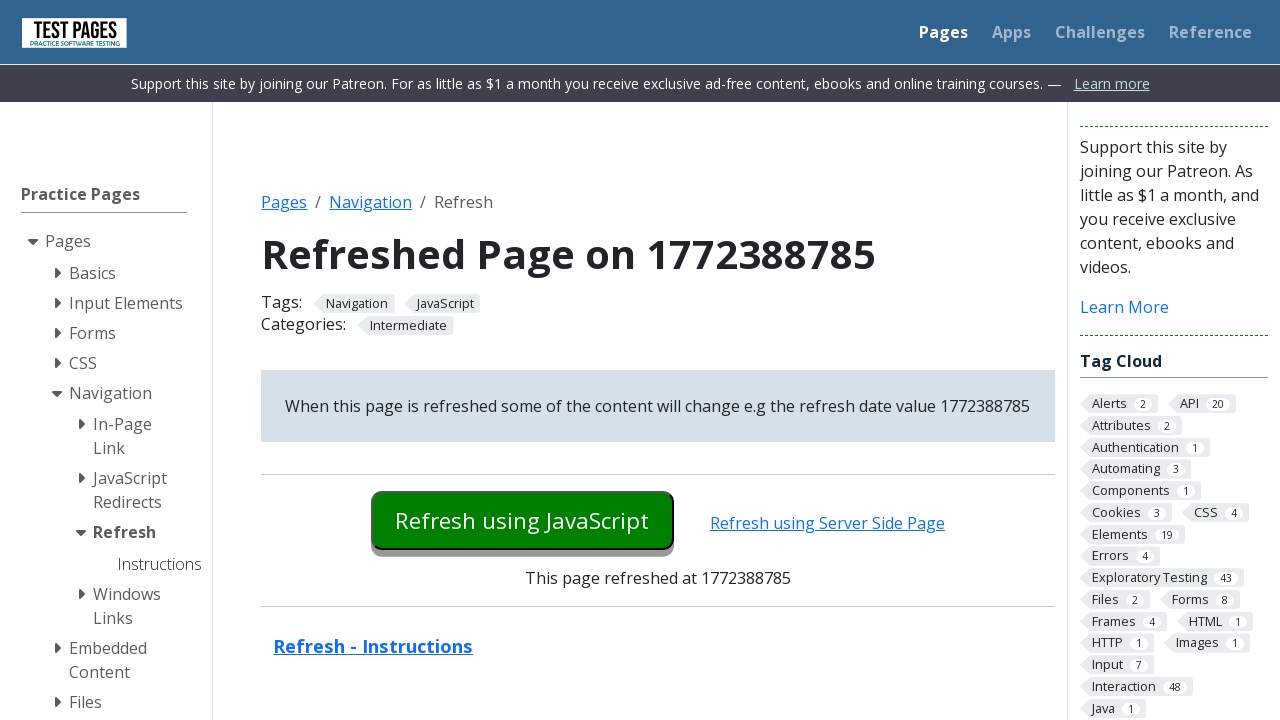

Verified page title changed after refresh
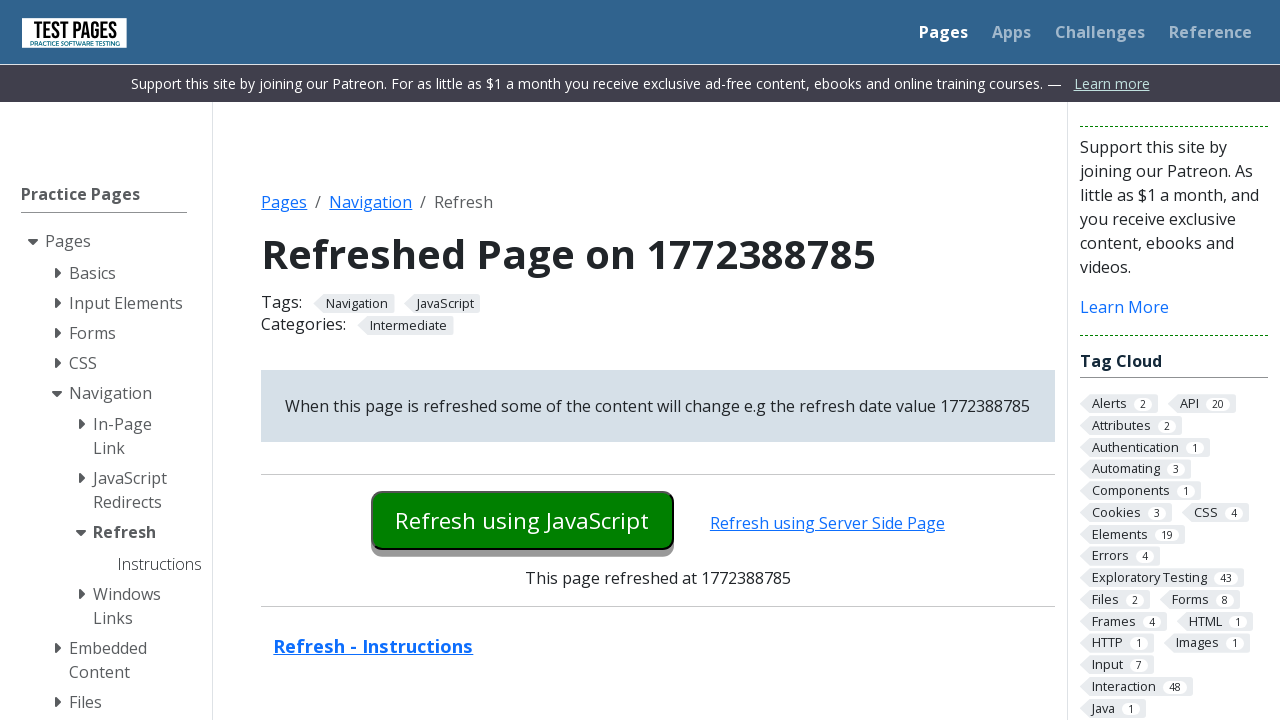

Retrieved new page title: Refreshed Page on 1772388785
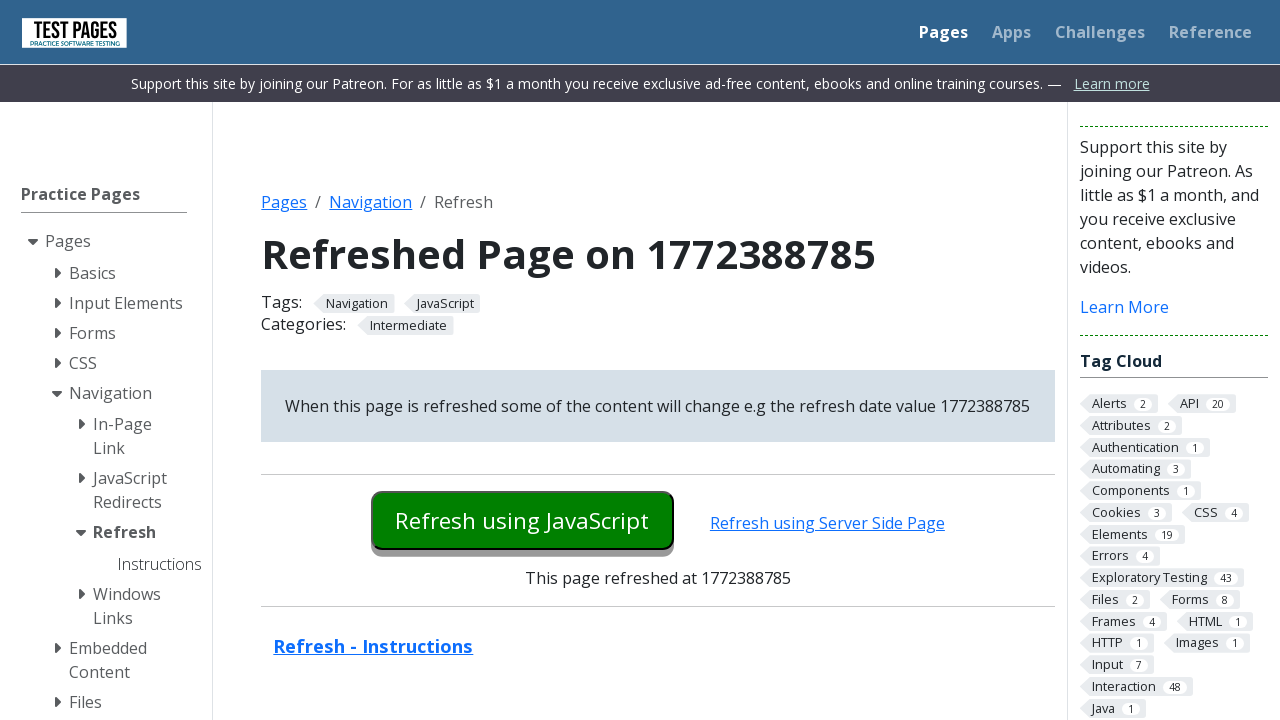

Extracted new timestamp: 1772388785
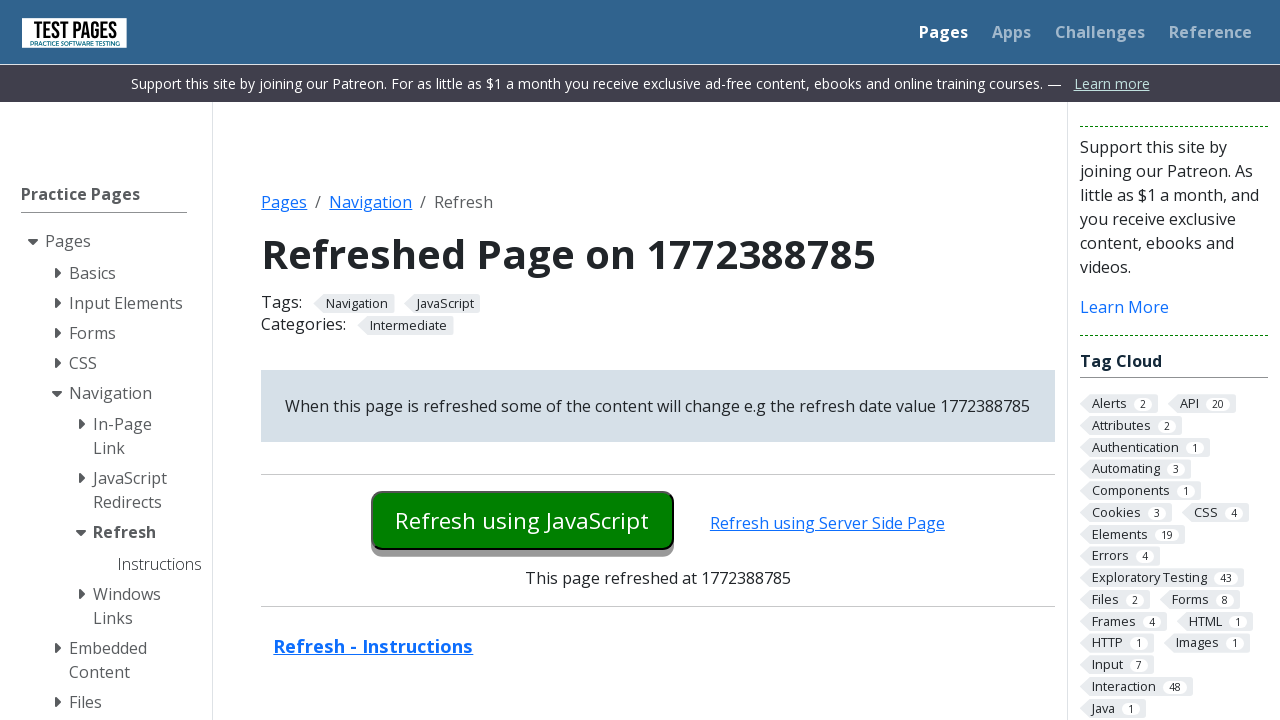

Verified new timestamp (1772388785) is greater than initial timestamp (1772388778)
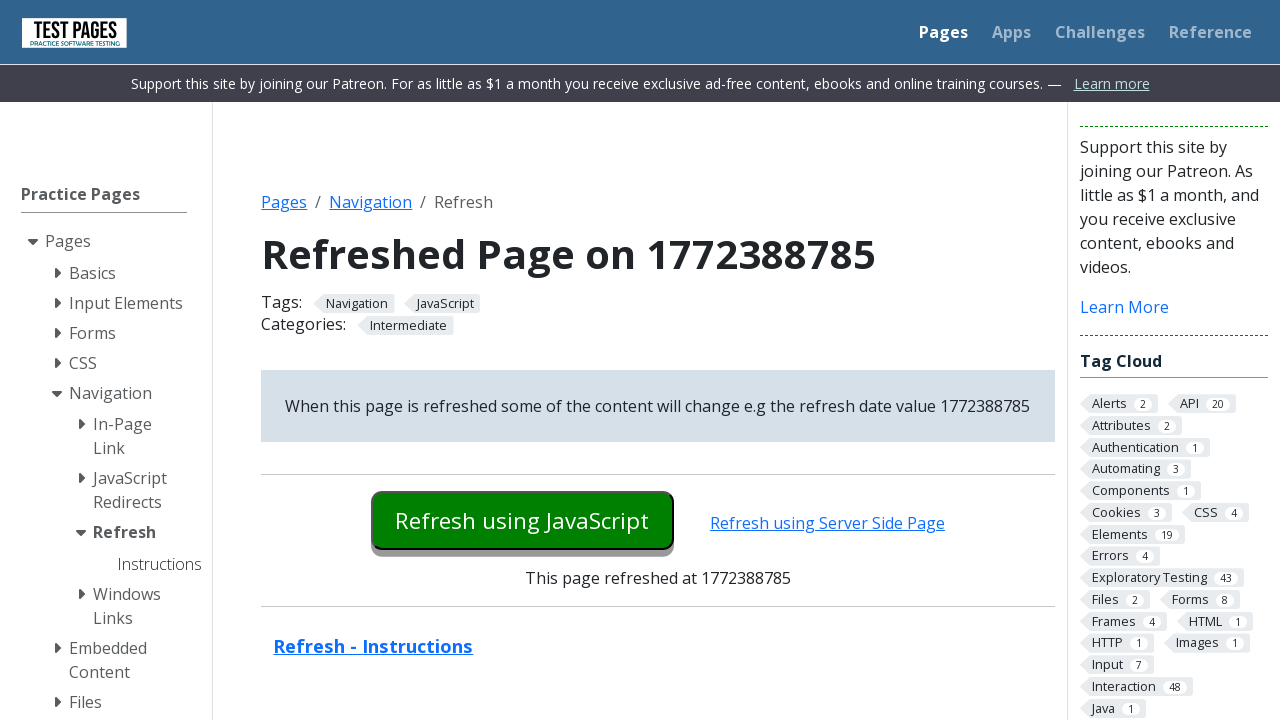

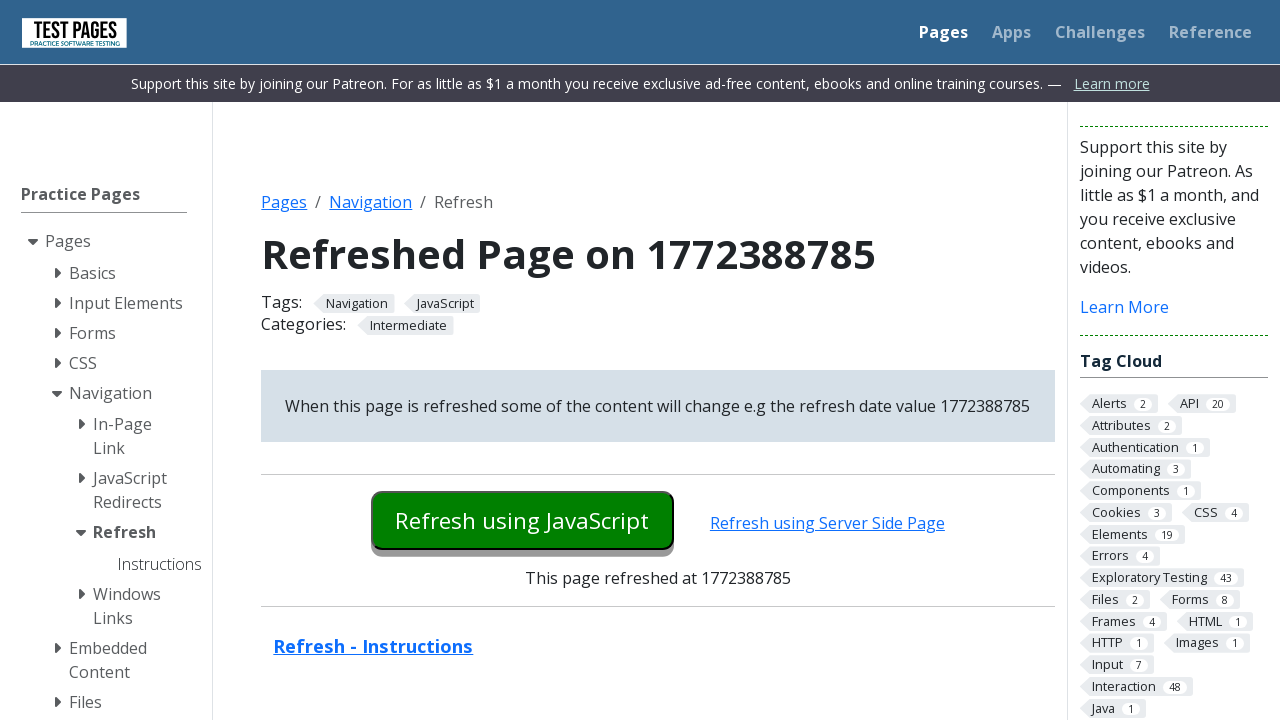